Tests JavaScript alert handling by clicking a button that triggers an alert popup and accepting it

Starting URL: http://www.echoecho.com/javascript4.htm

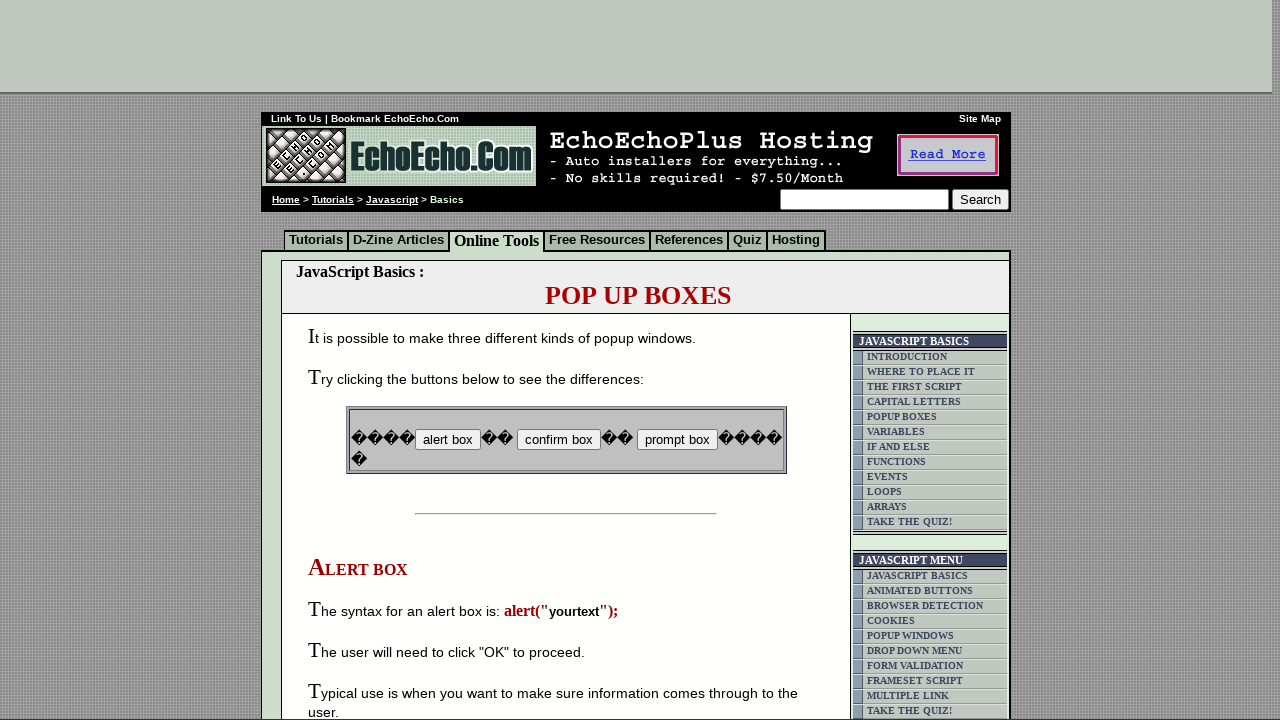

Set up dialog handler to accept JavaScript alerts
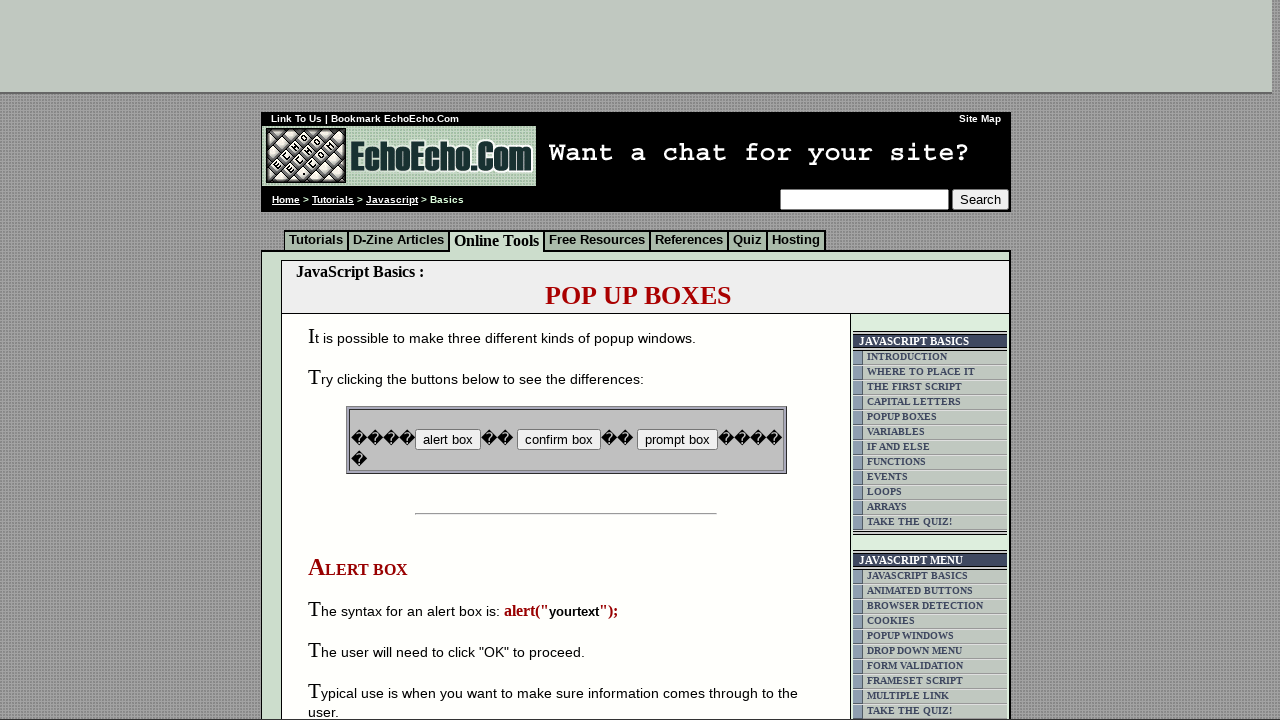

Clicked button that triggers JavaScript alert popup at (558, 440) on input[name='B2']
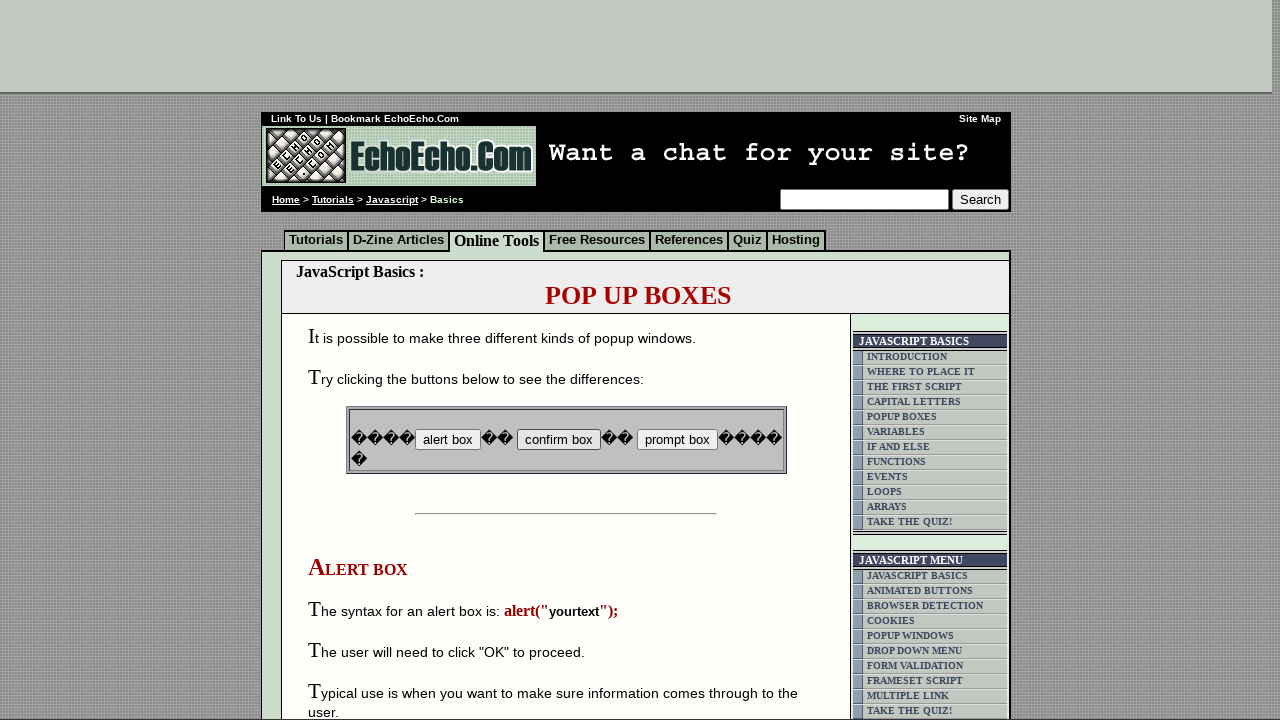

Waited for alert handling to complete
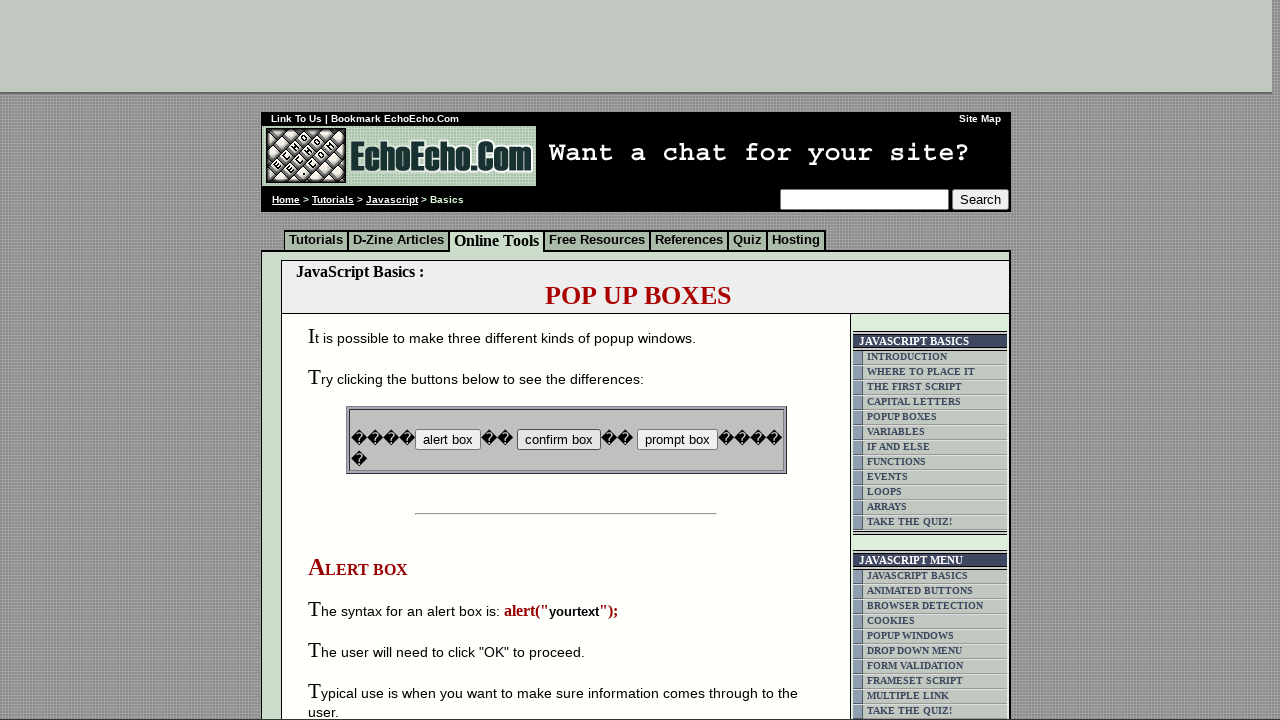

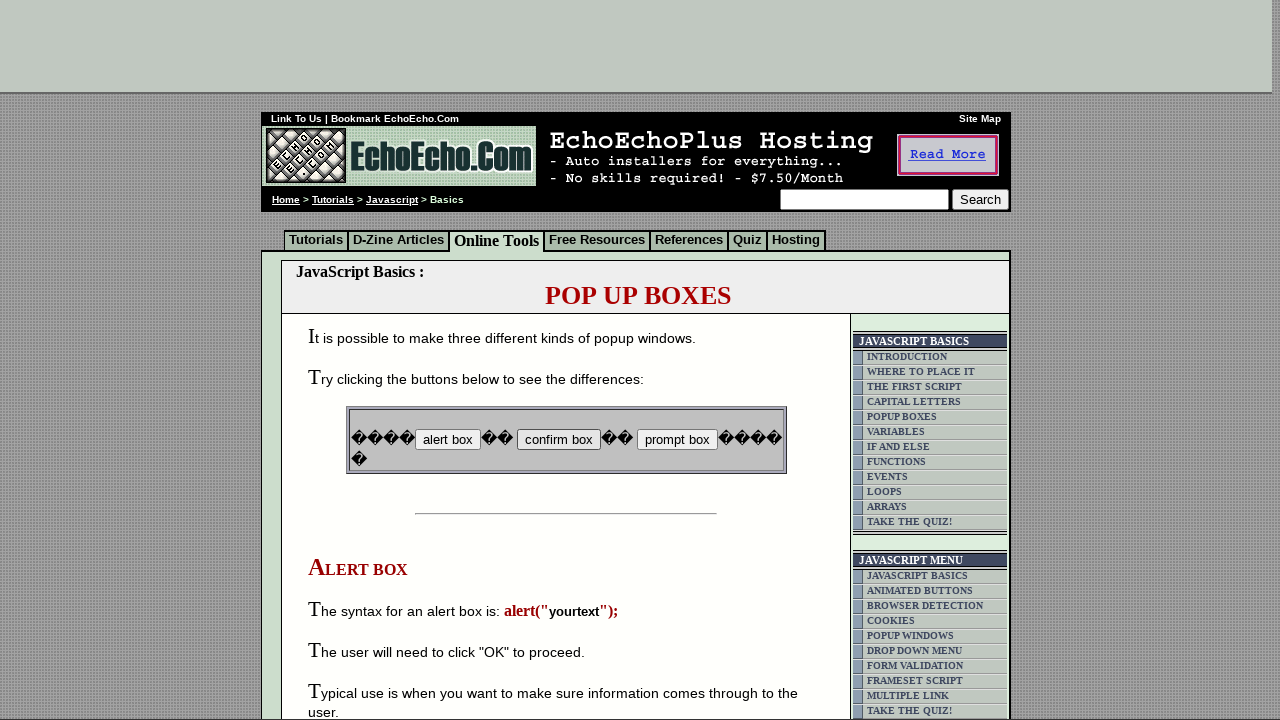